Tests adding two elements and then removing one by clicking on it, verifying that only one element remains.

Starting URL: http://the-internet.herokuapp.com/add_remove_elements/

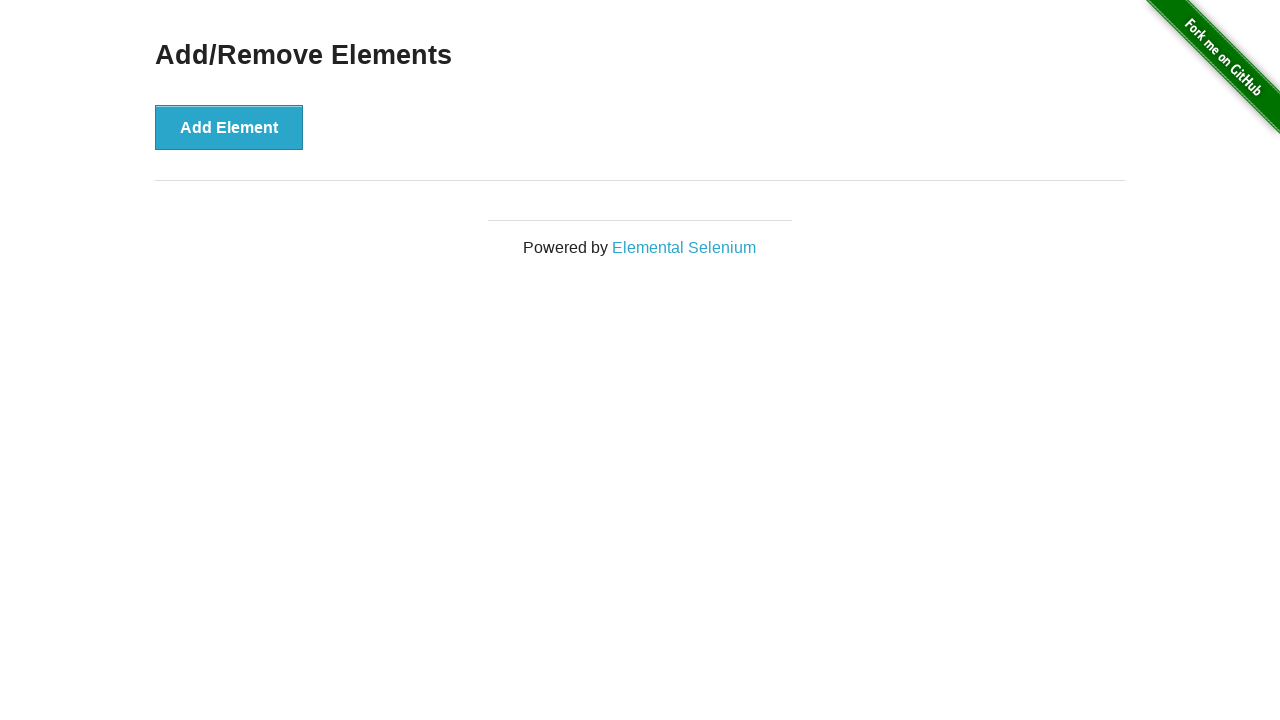

Clicked 'Add Element' button first time at (229, 127) on xpath=//*[@id="content"]/div/button
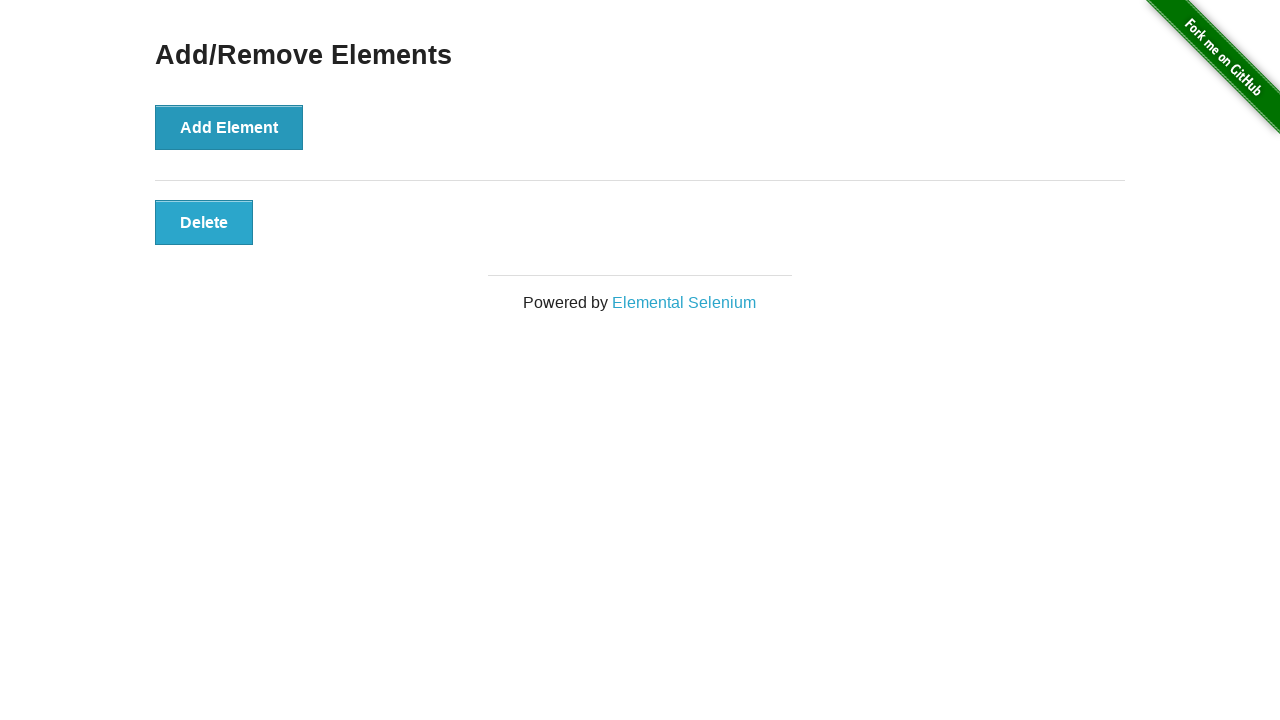

Clicked 'Add Element' button second time at (229, 127) on xpath=//*[@id="content"]/div/button
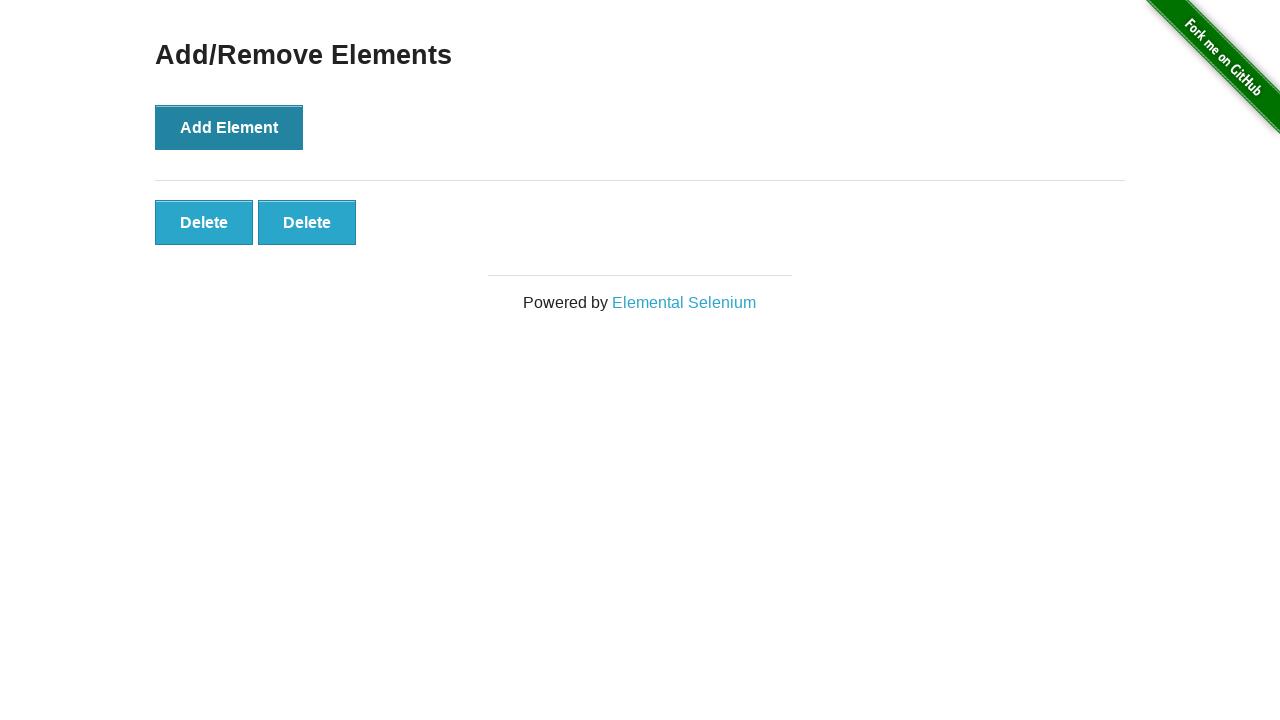

Two elements successfully added to the page
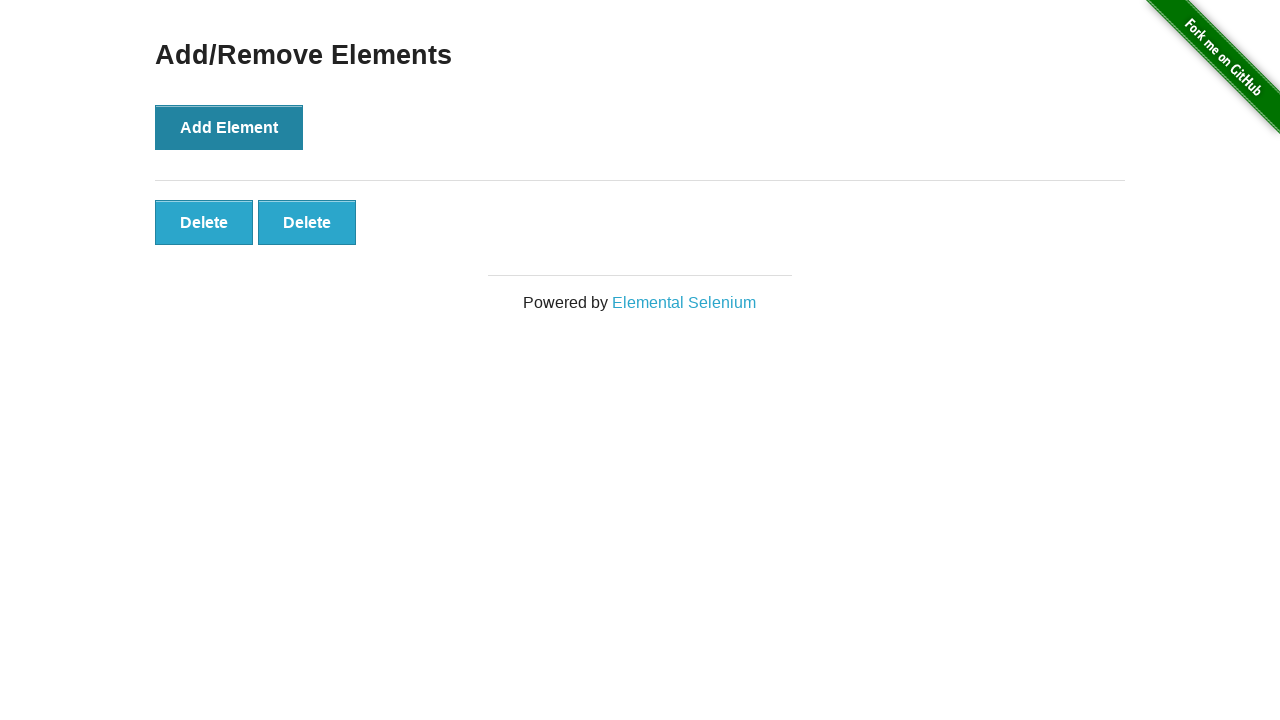

Clicked on first added element to remove it at (204, 222) on .added-manually >> nth=0
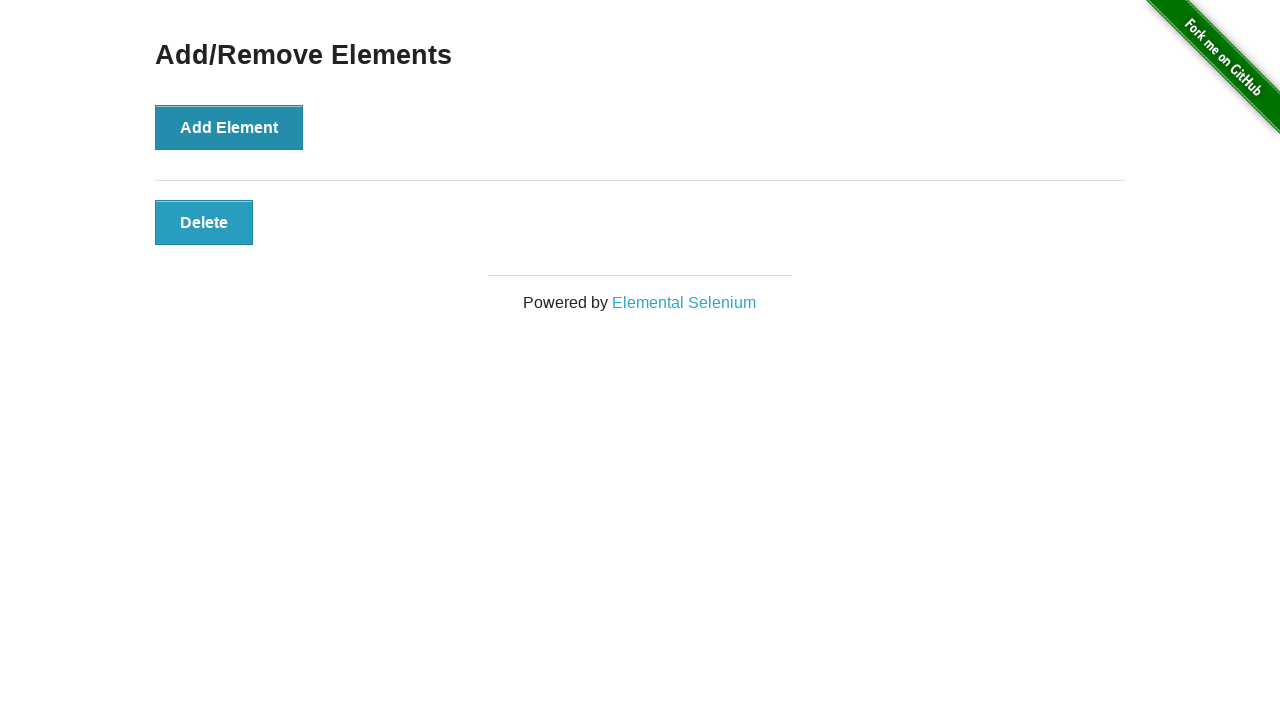

Verified that only 1 element remains after removal
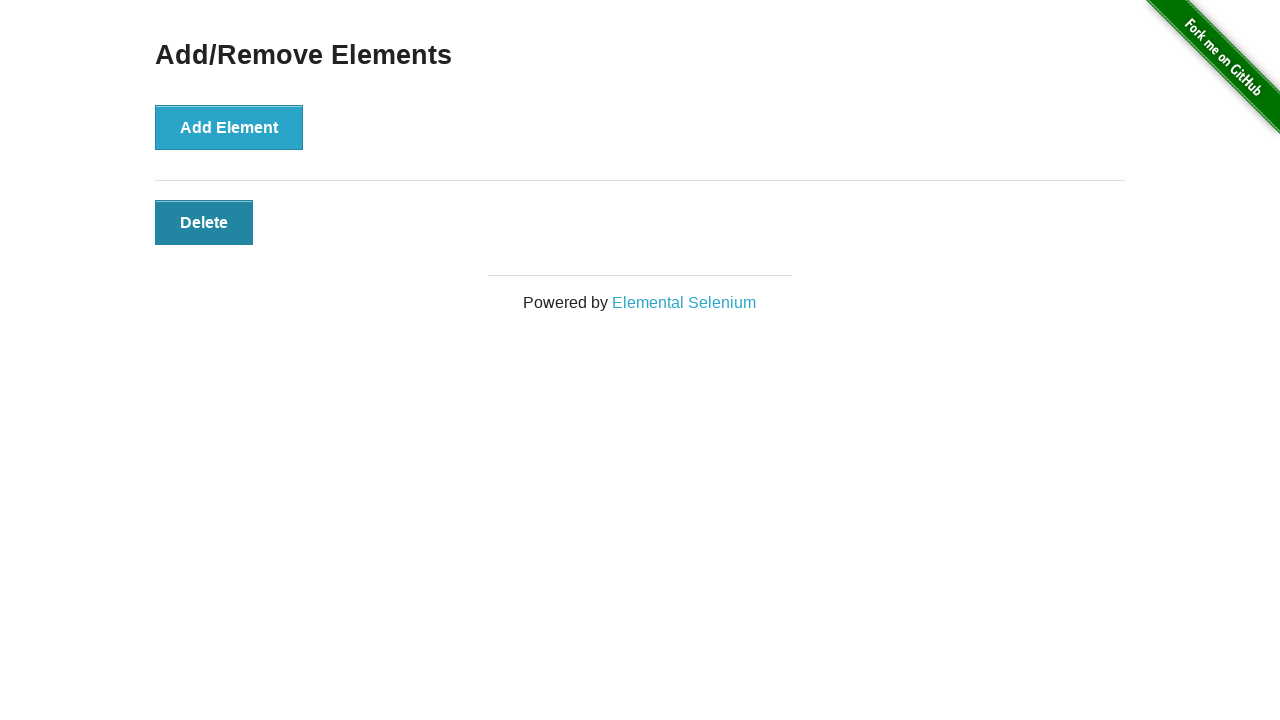

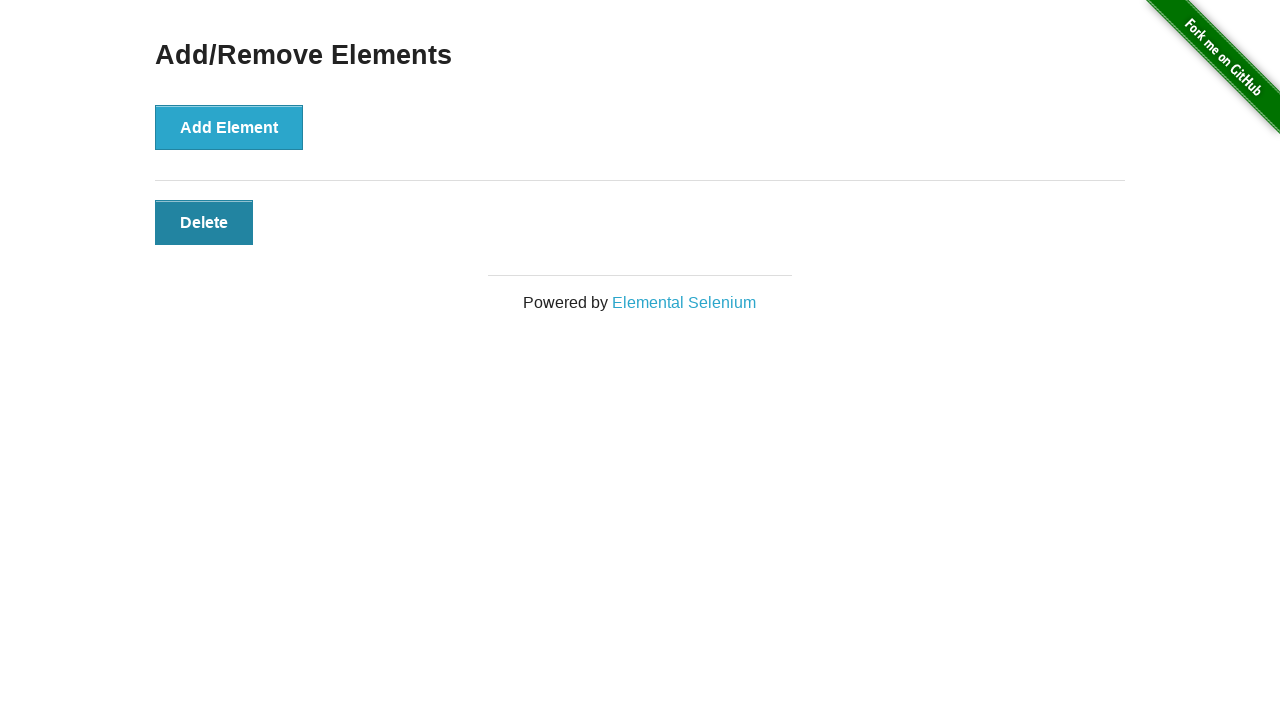